Tests the Radio Button functionality on DemoQA Elements page by clicking Yes and Impressive radio buttons and verifying selection feedback.

Starting URL: https://demoqa.com

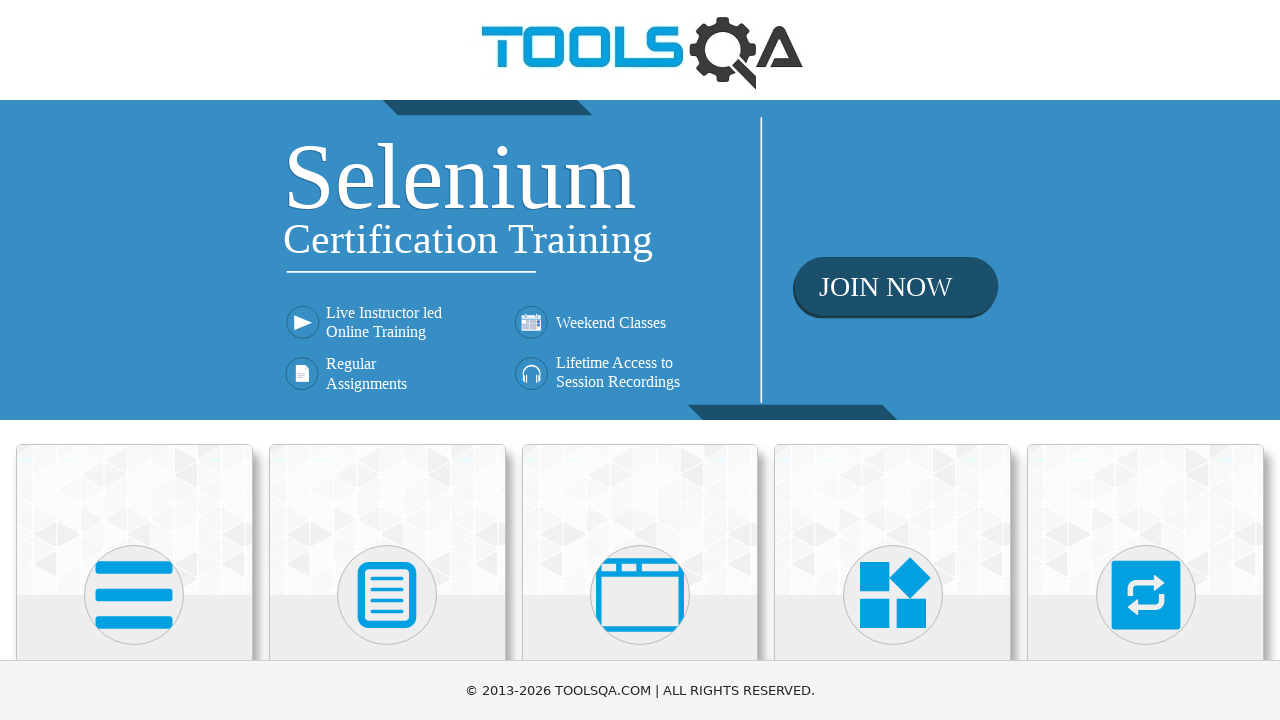

Clicked on Elements card at (134, 360) on text=Elements
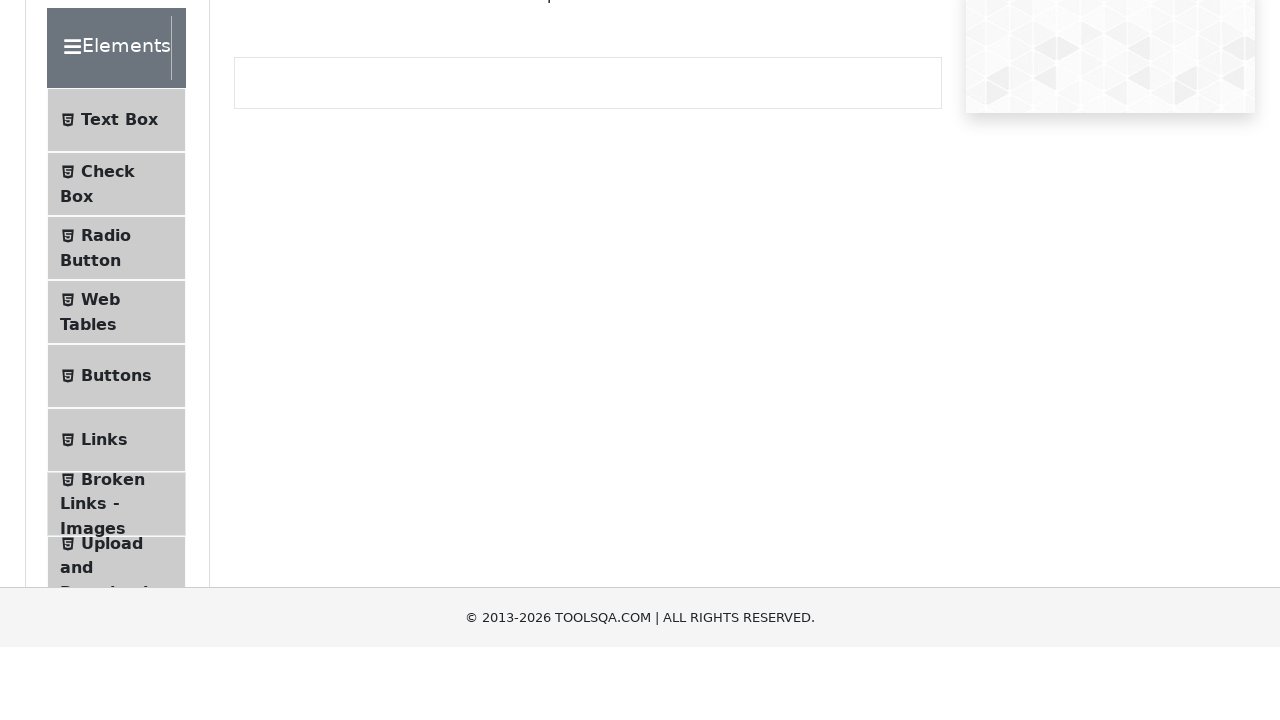

Clicked on Radio Button menu item at (106, 376) on text=Radio Button
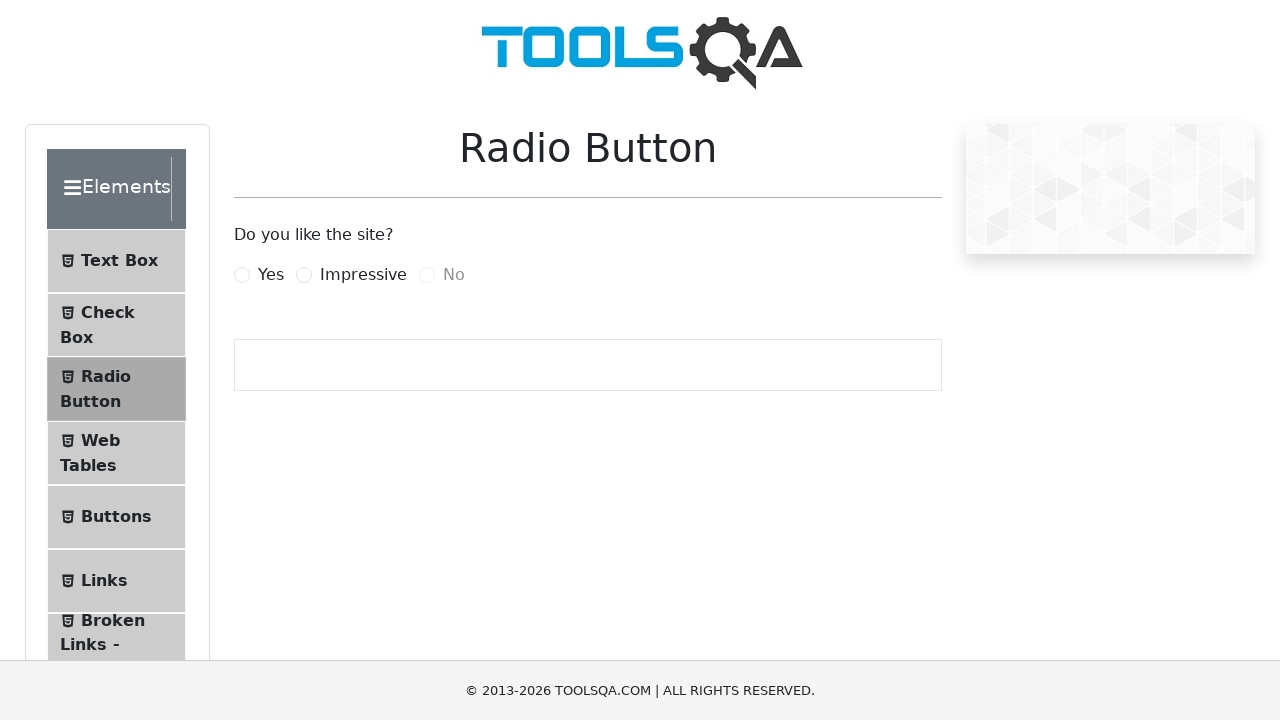

Clicked Yes radio button at (271, 275) on label[for='yesRadio']
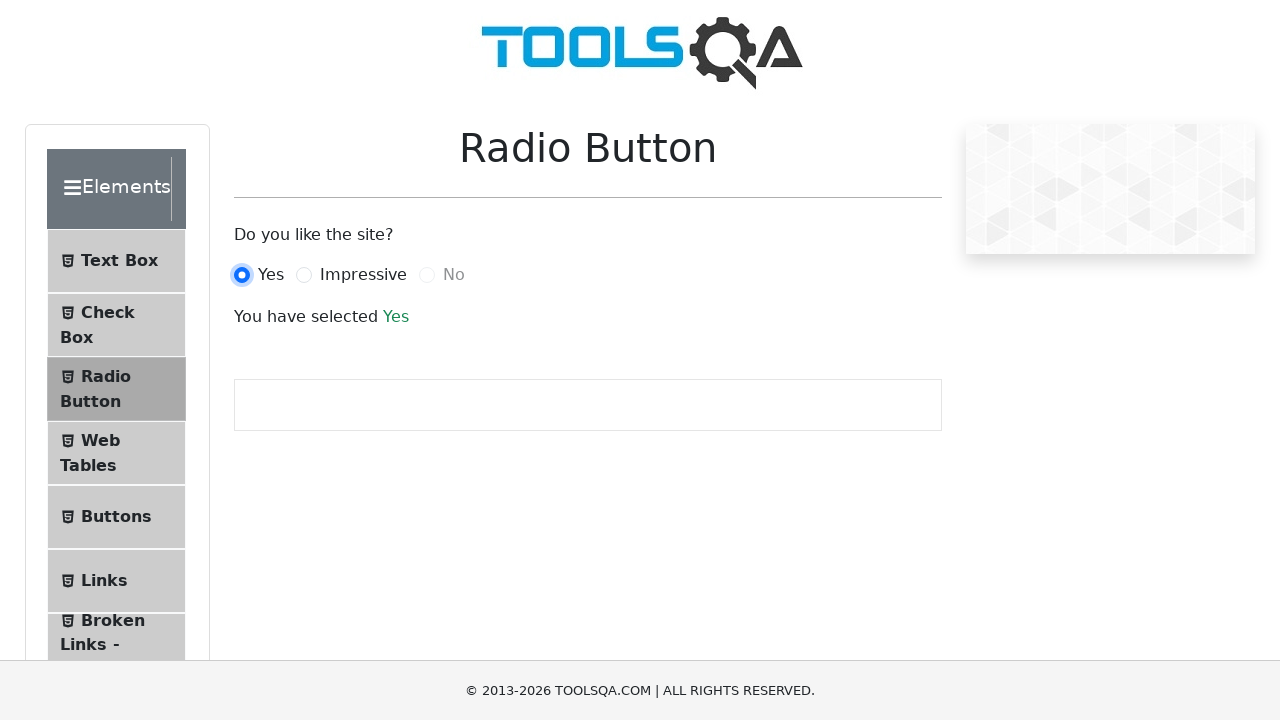

Verified that 'You have selected Yes' message appeared
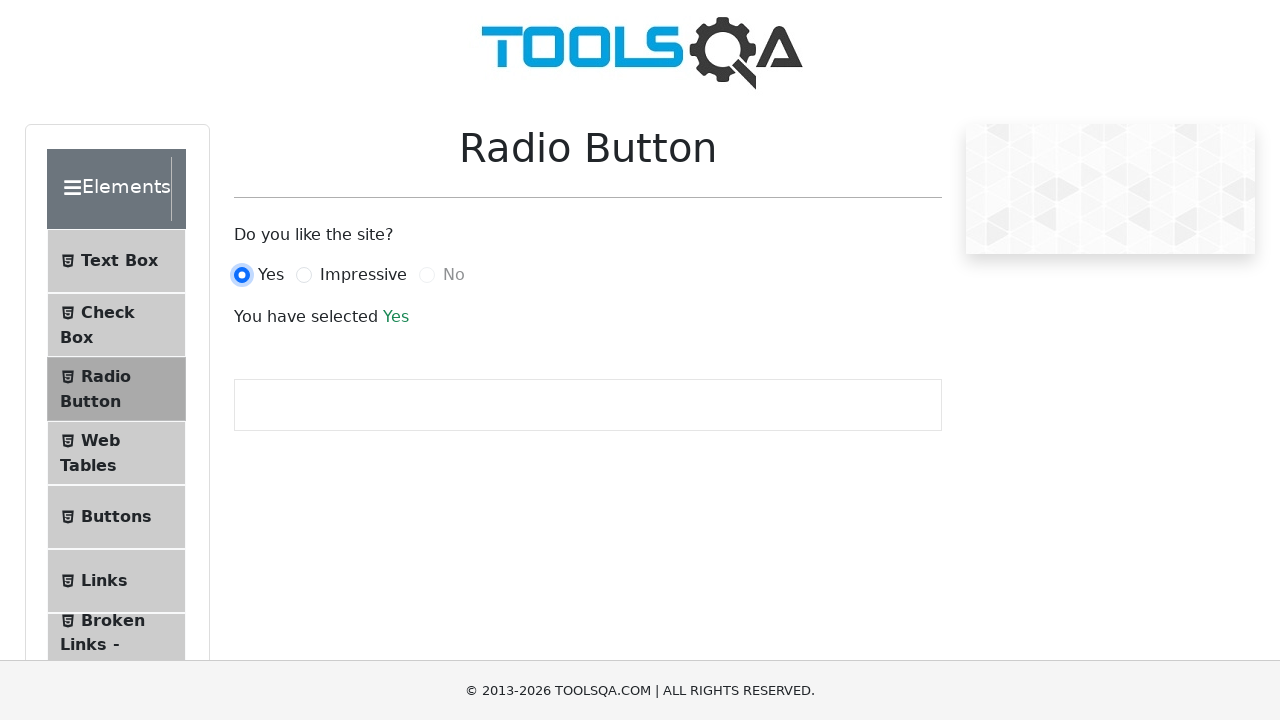

Clicked Impressive radio button at (363, 275) on label[for='impressiveRadio']
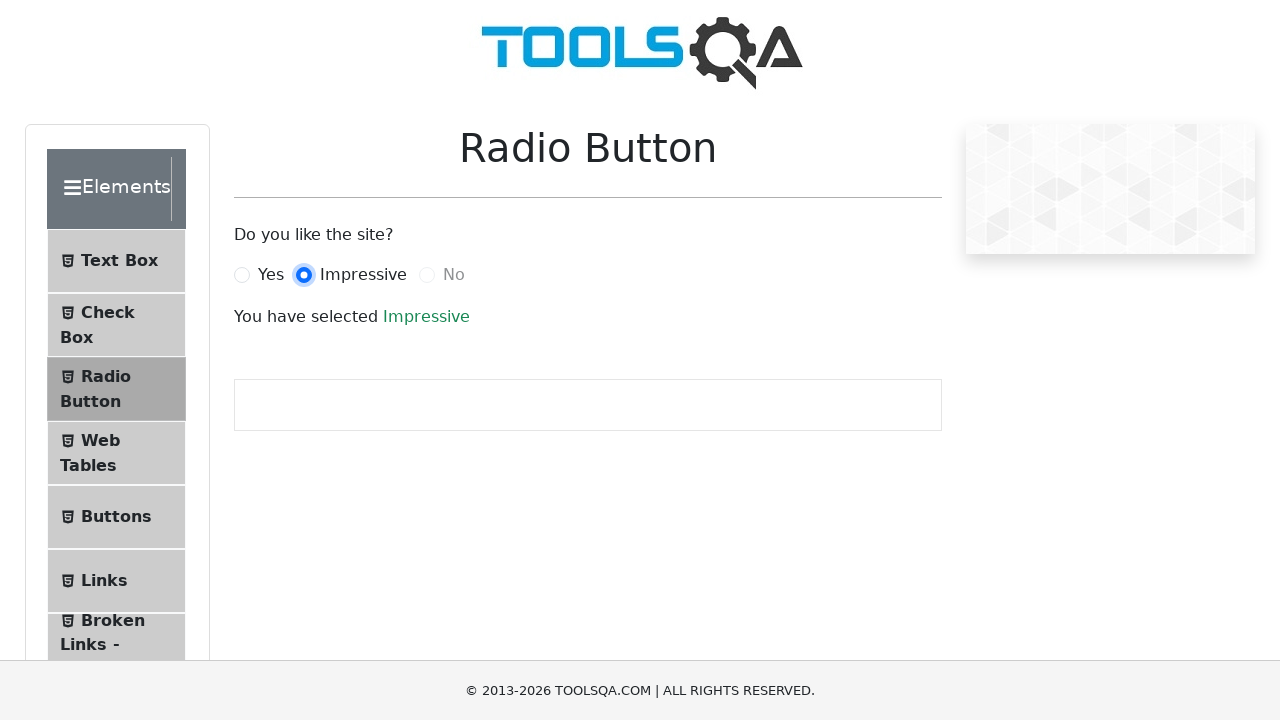

Verified that 'You have selected Impressive' message appeared
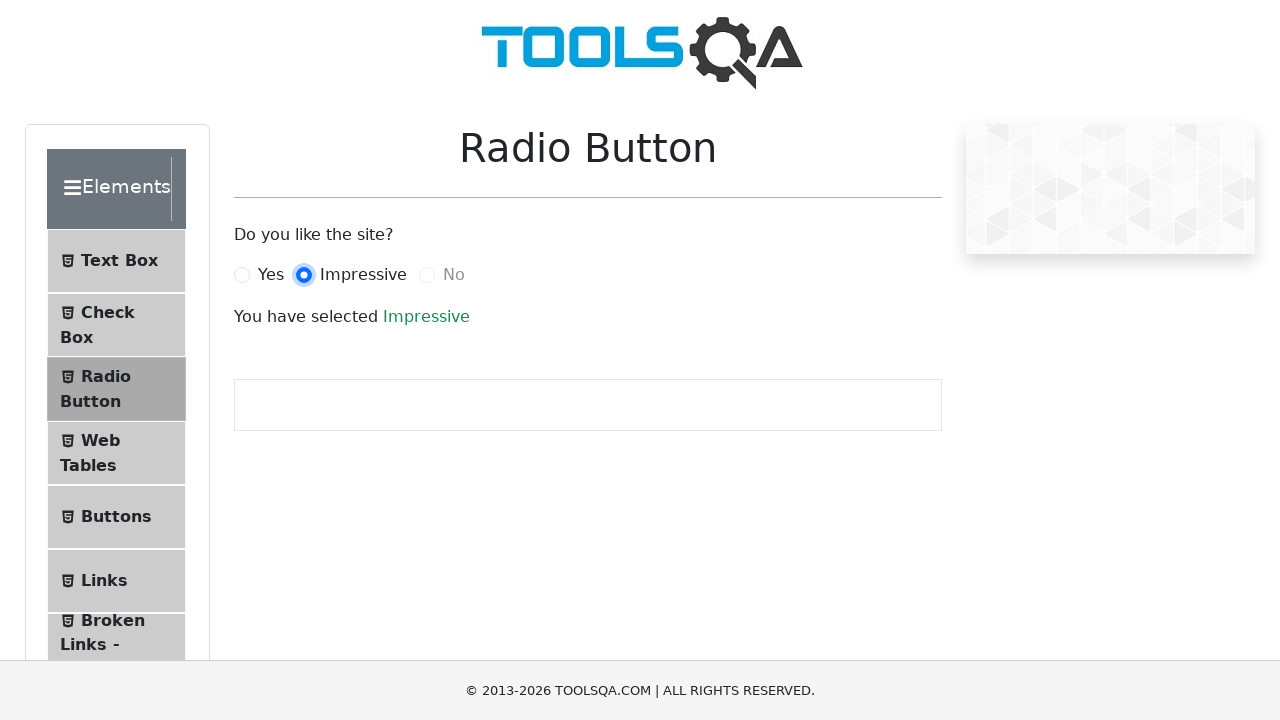

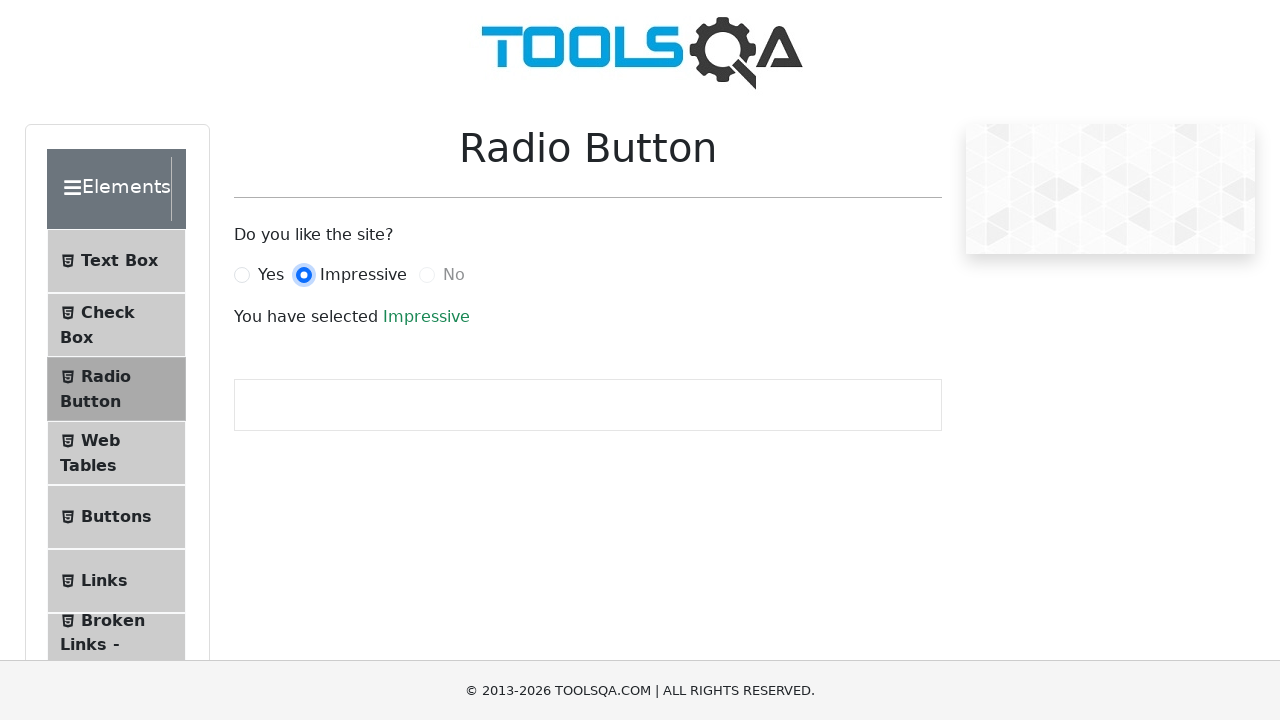